Tests Emory University's Atlas course catalog by selecting a semester term, searching for CS courses, and clicking through multiple course results to view their details including course code, title, credit hours, and section information.

Starting URL: https://atlas.emory.edu/

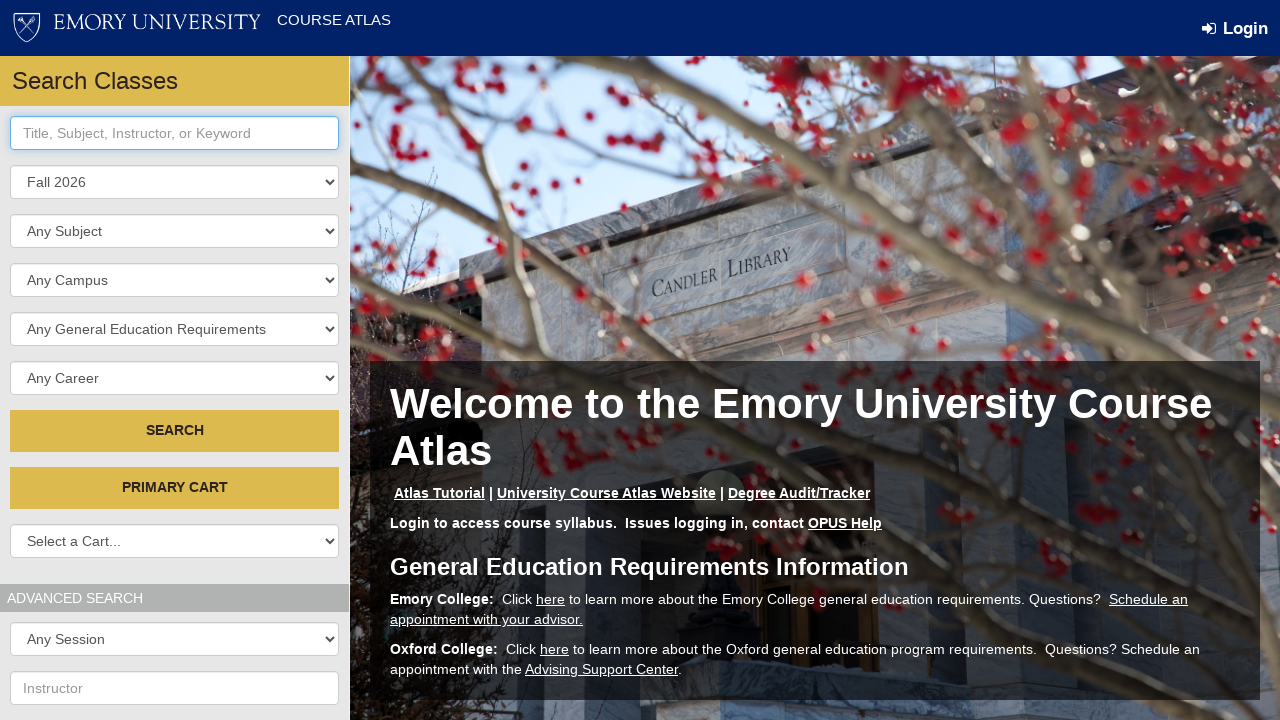

Selected 'Spring 2022' from semester dropdown on #crit-srcdb
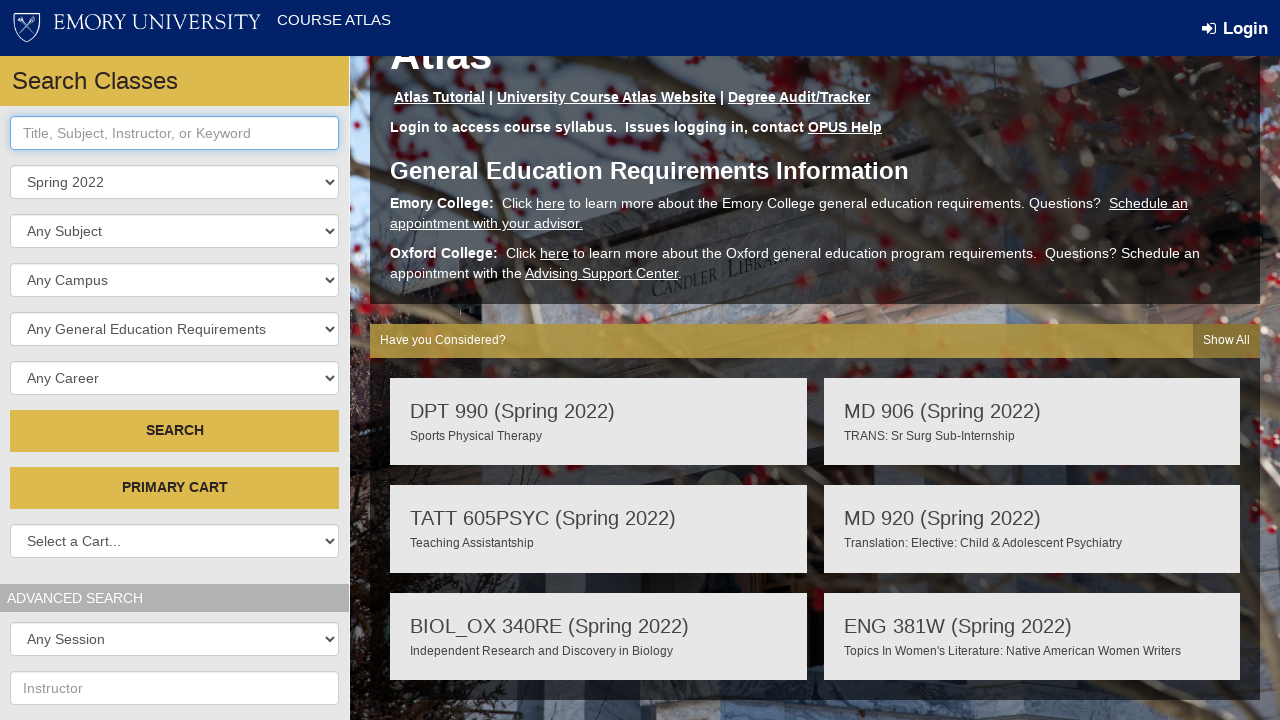

Filled search field with 'cs' keyword on #crit-keyword
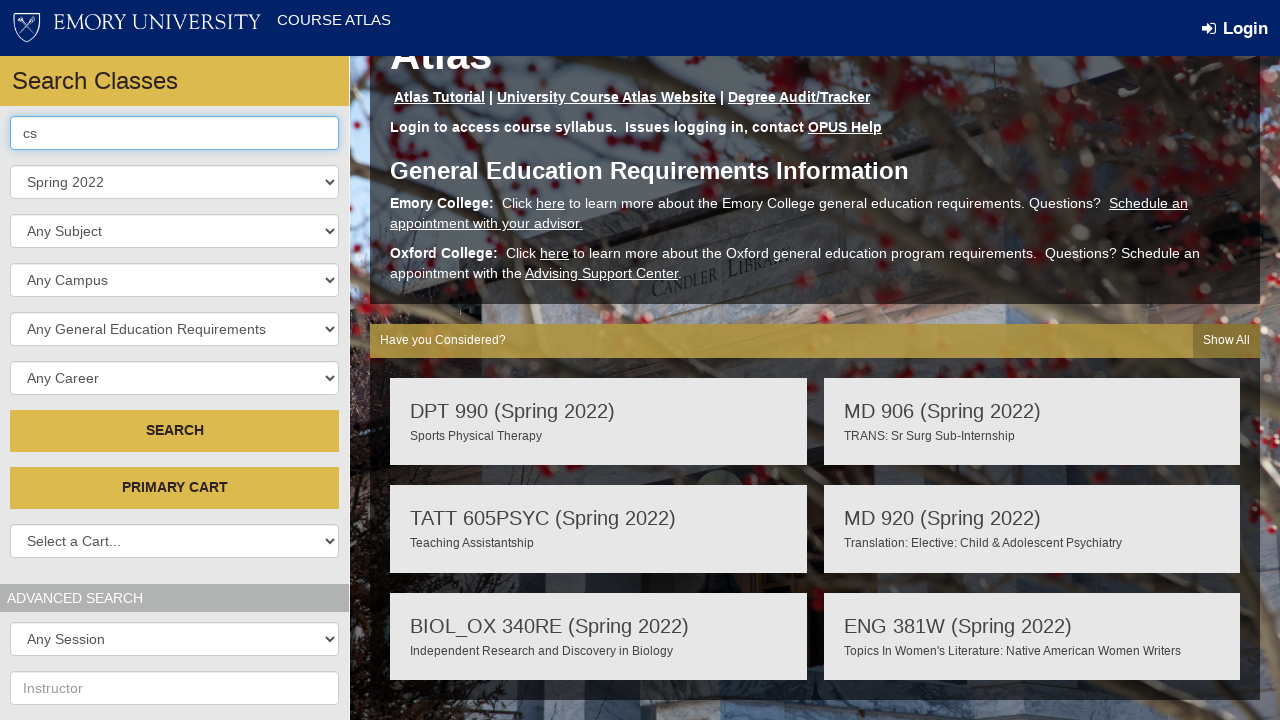

Pressed Enter to submit CS course search on #crit-keyword
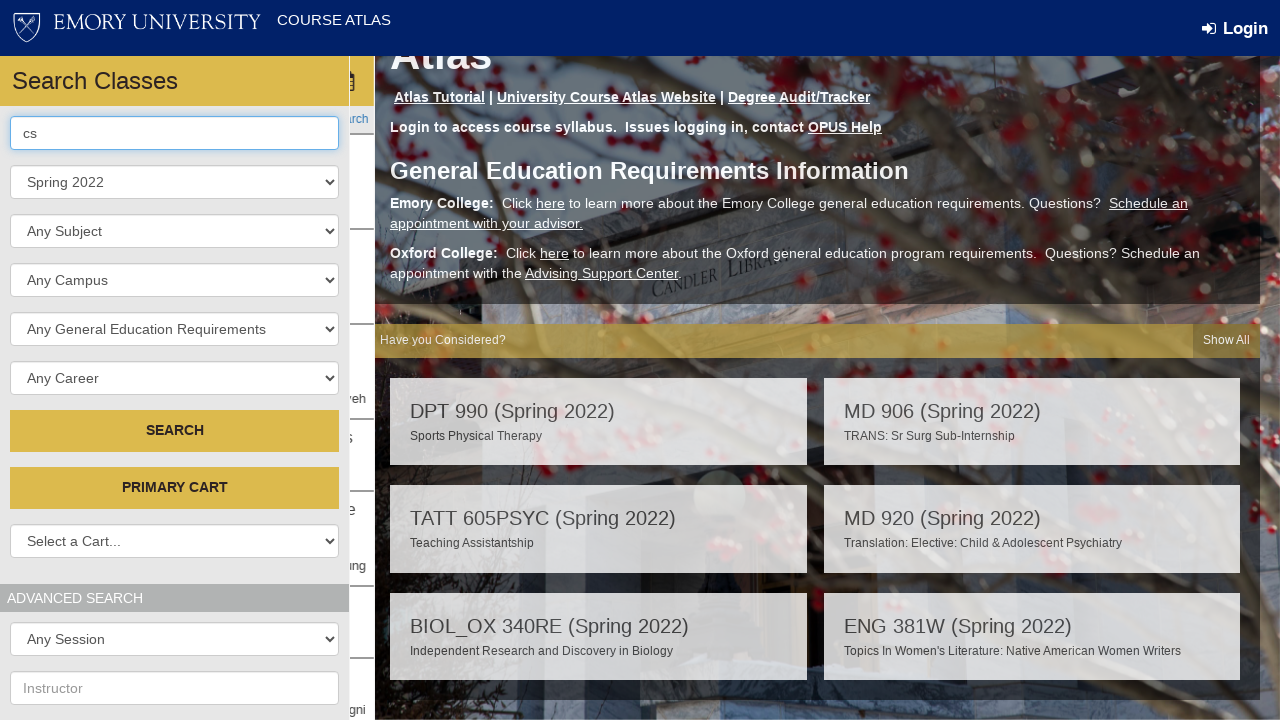

Search results loaded with course links
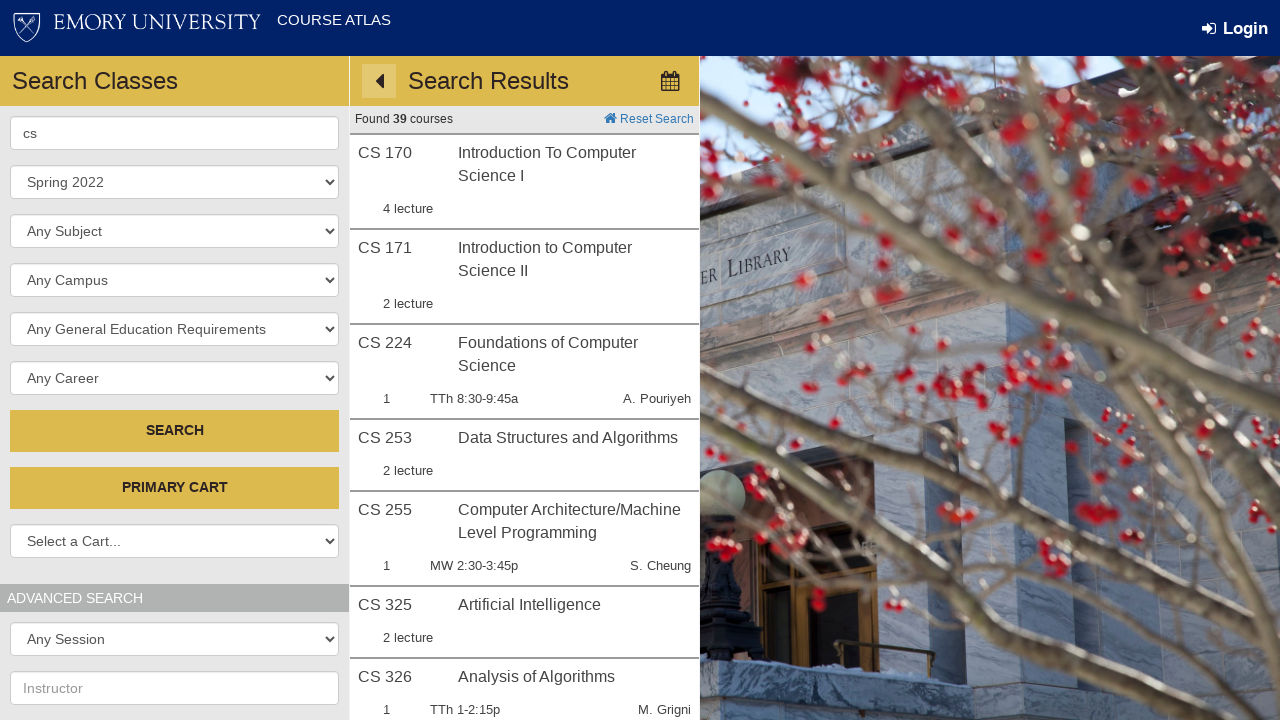

Found 39 CS course results
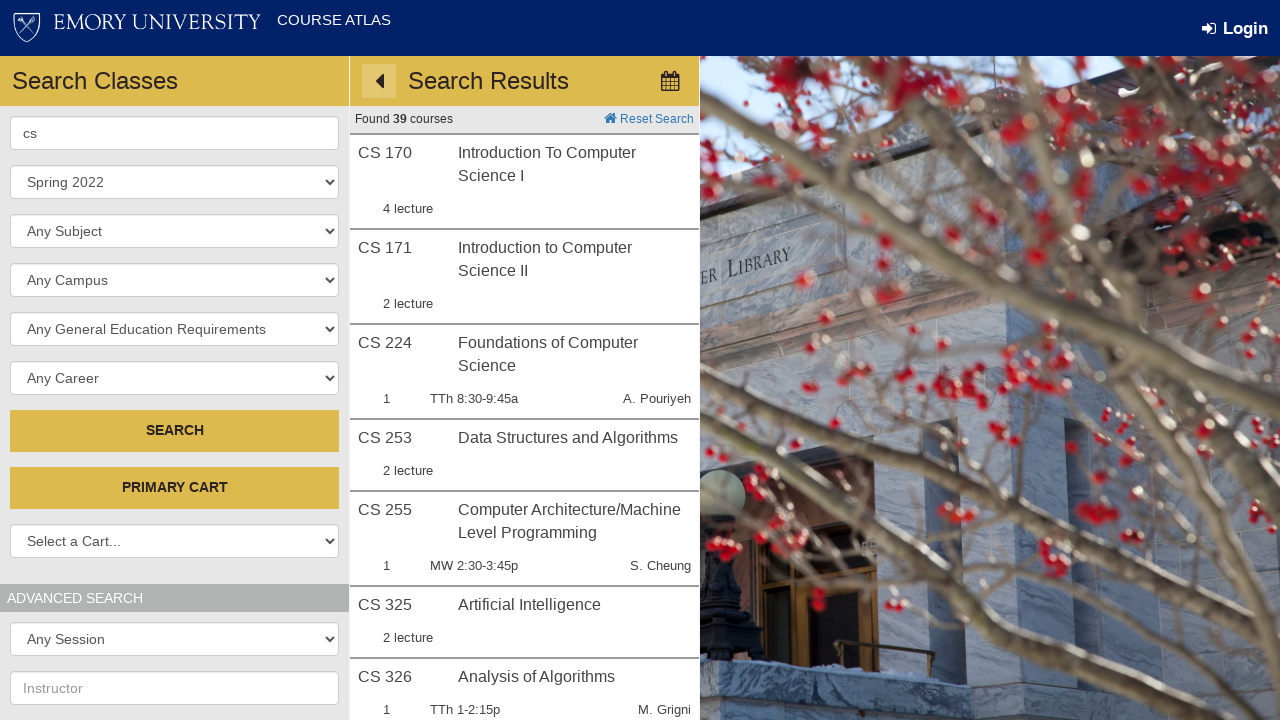

Clicked course result 1 to view details at (524, 181) on .result__link >> nth=0
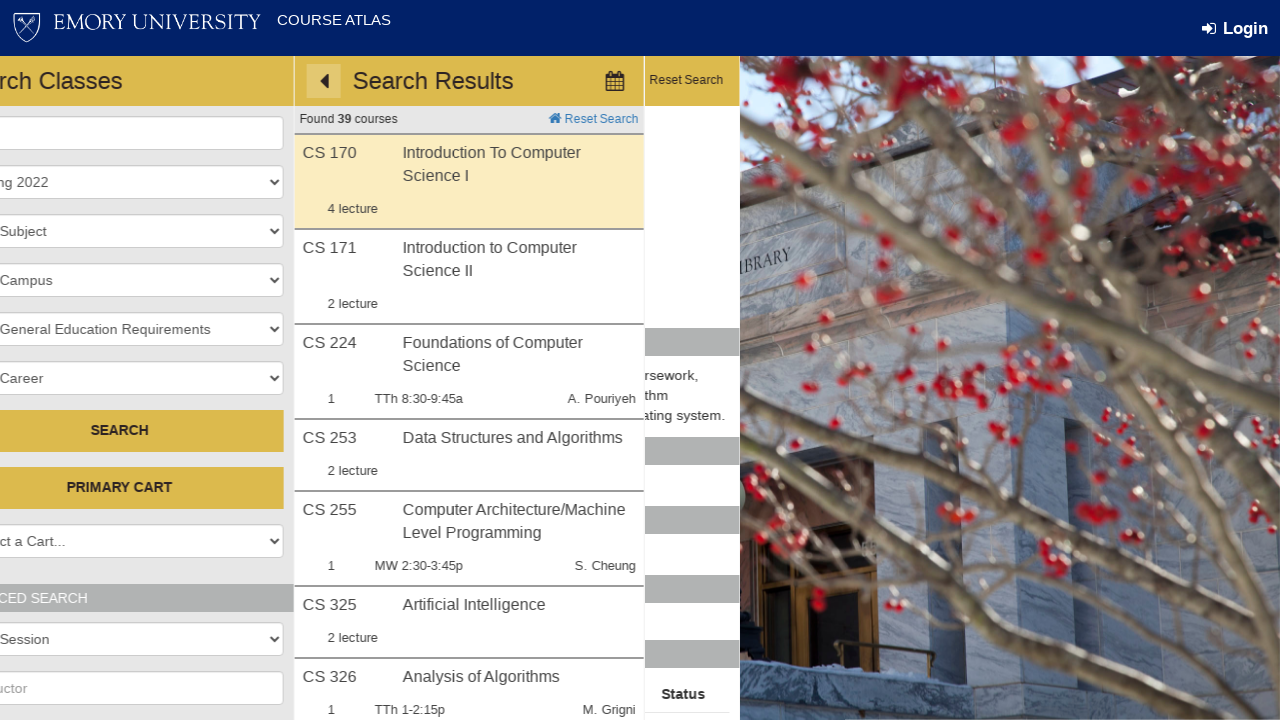

Course code loaded on details page
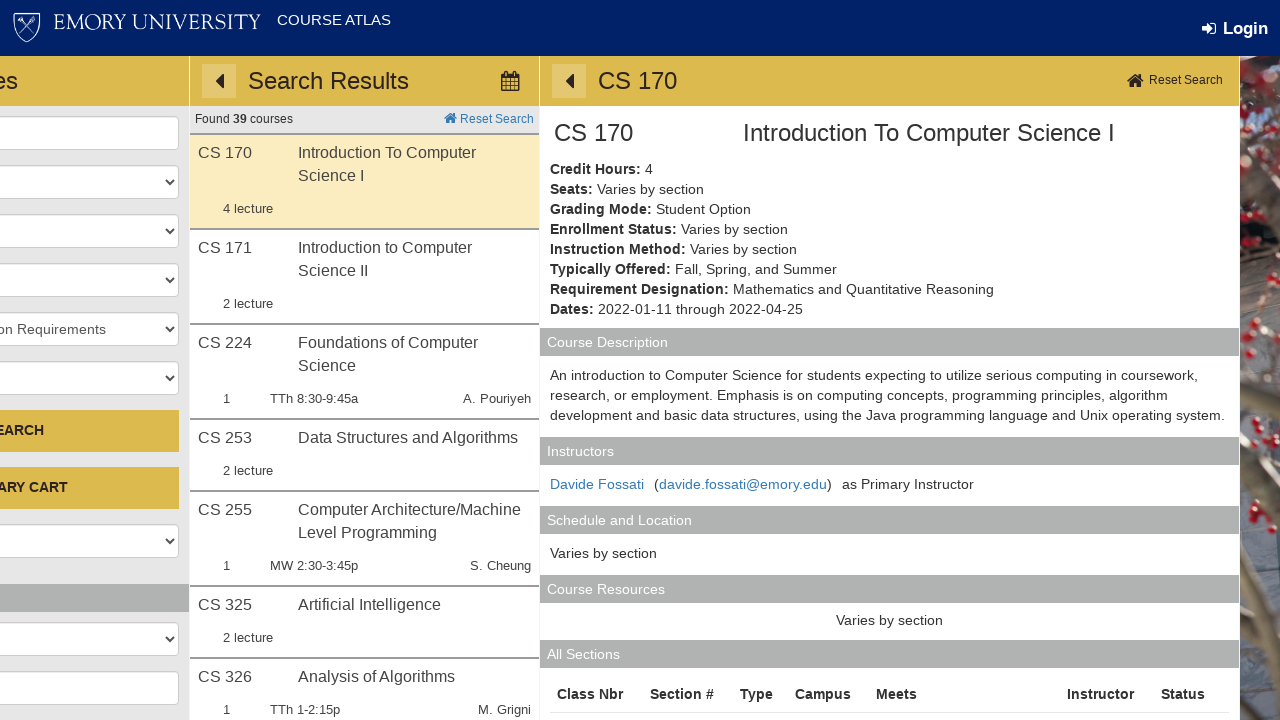

Course information section loaded
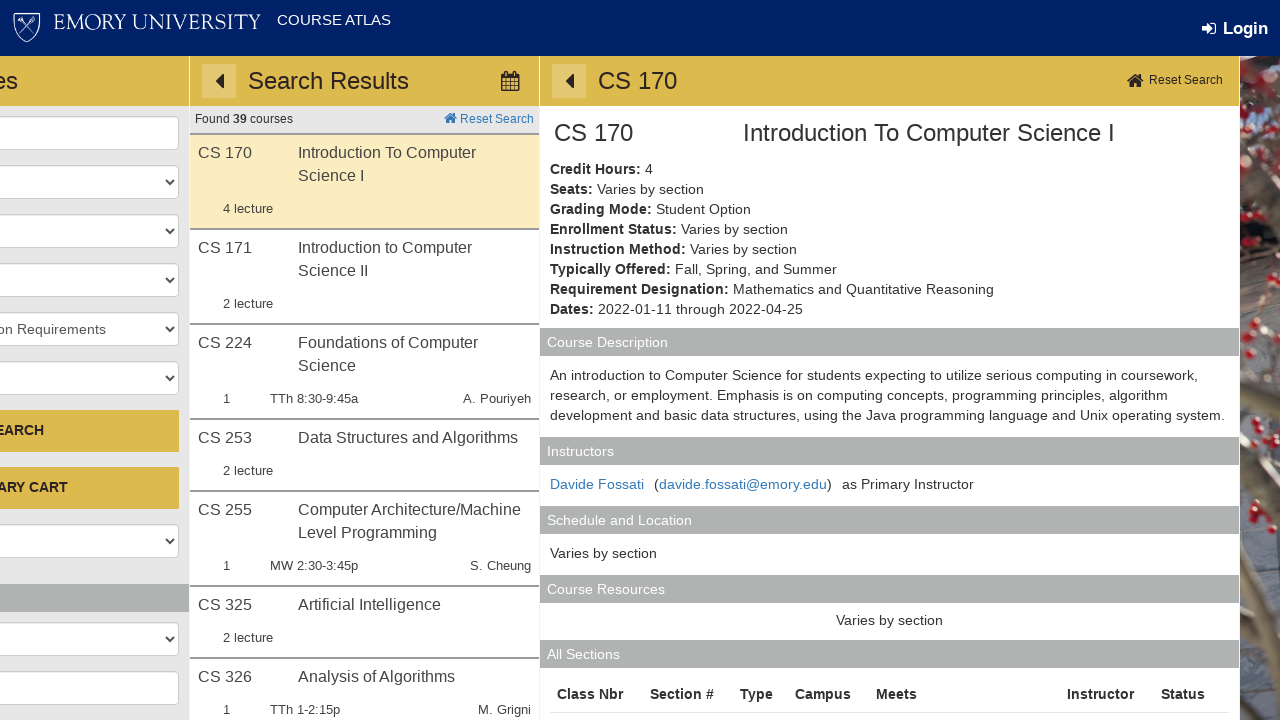

Credit hours information loaded
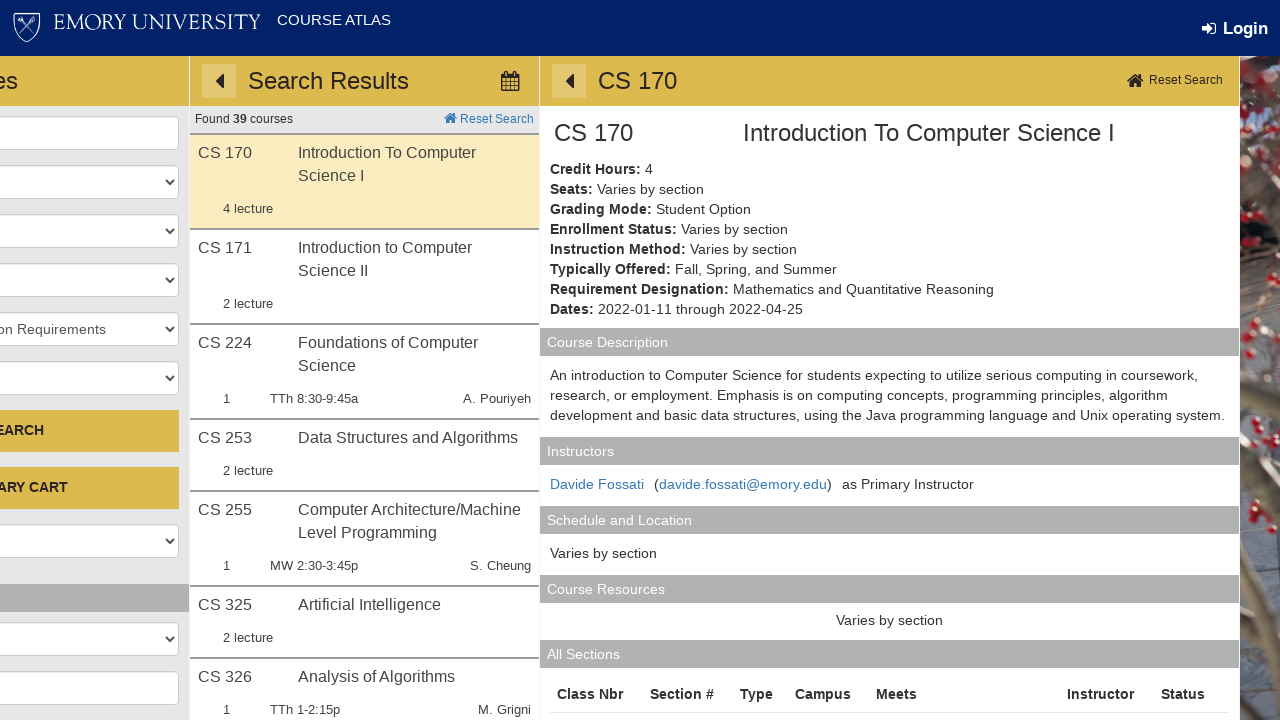

Course section information loaded
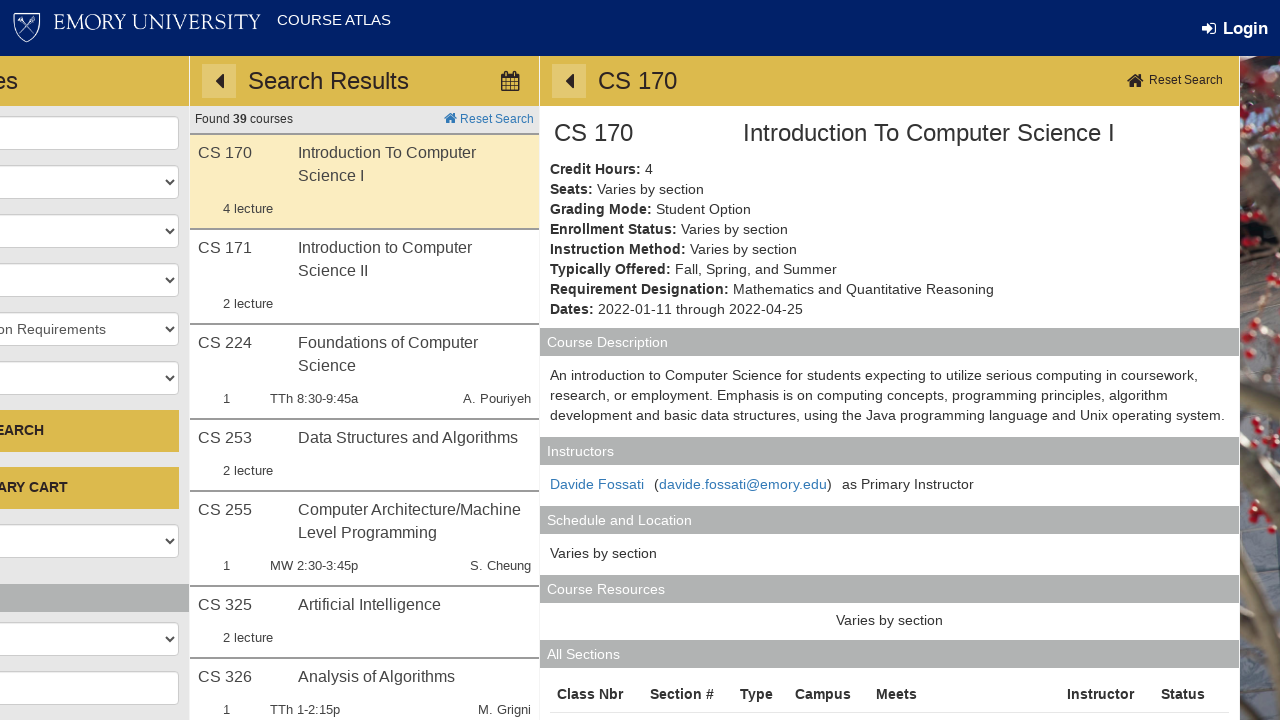

Clicked course result 2 to view details at (364, 276) on .result__link >> nth=1
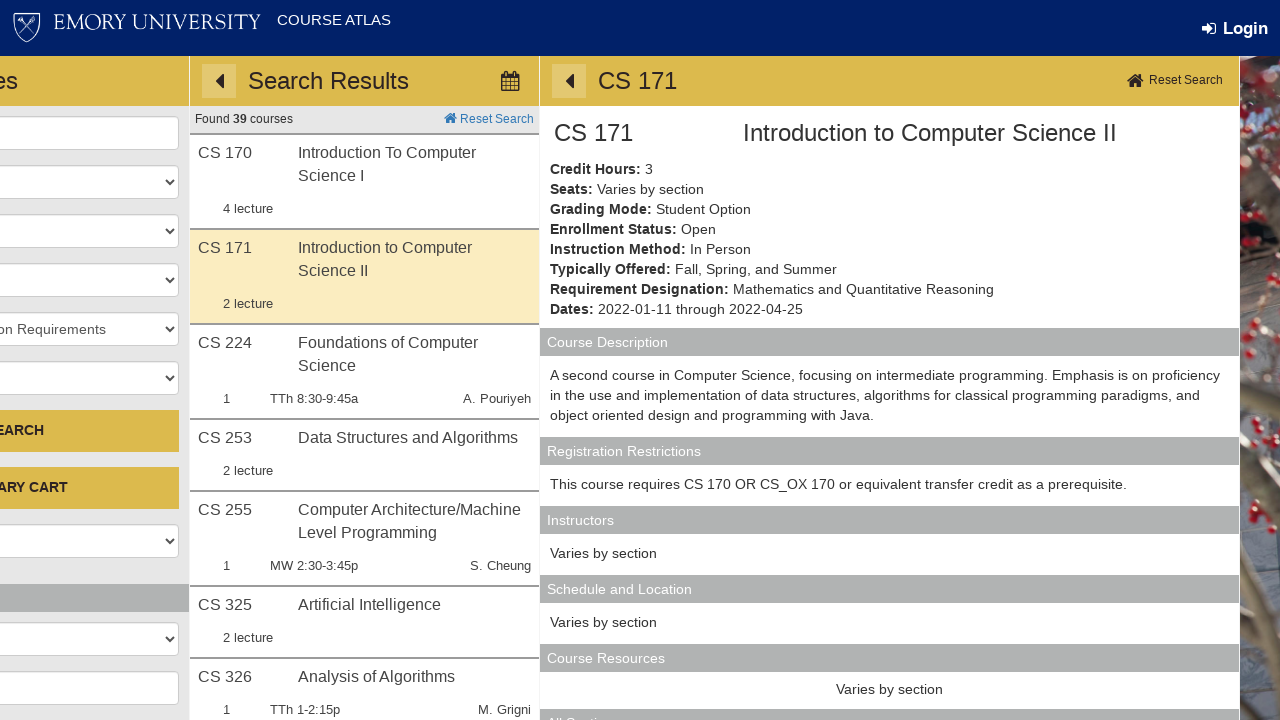

Course code loaded on details page
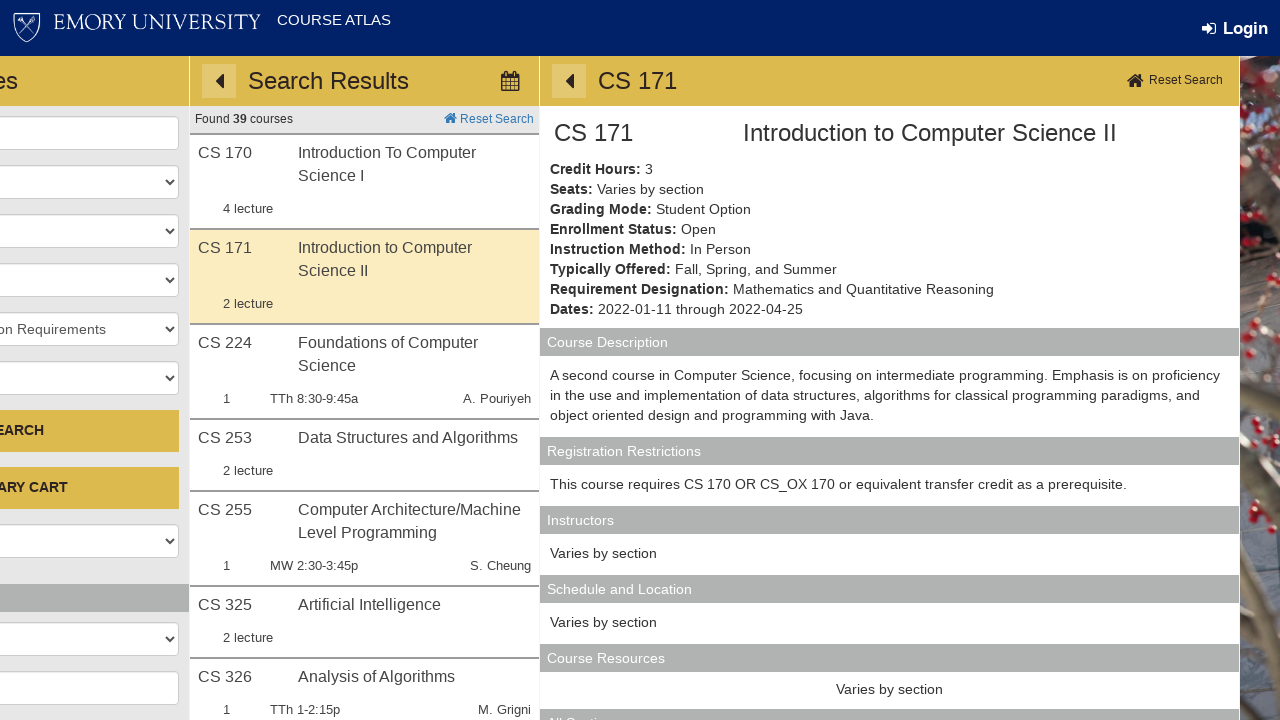

Course information section loaded
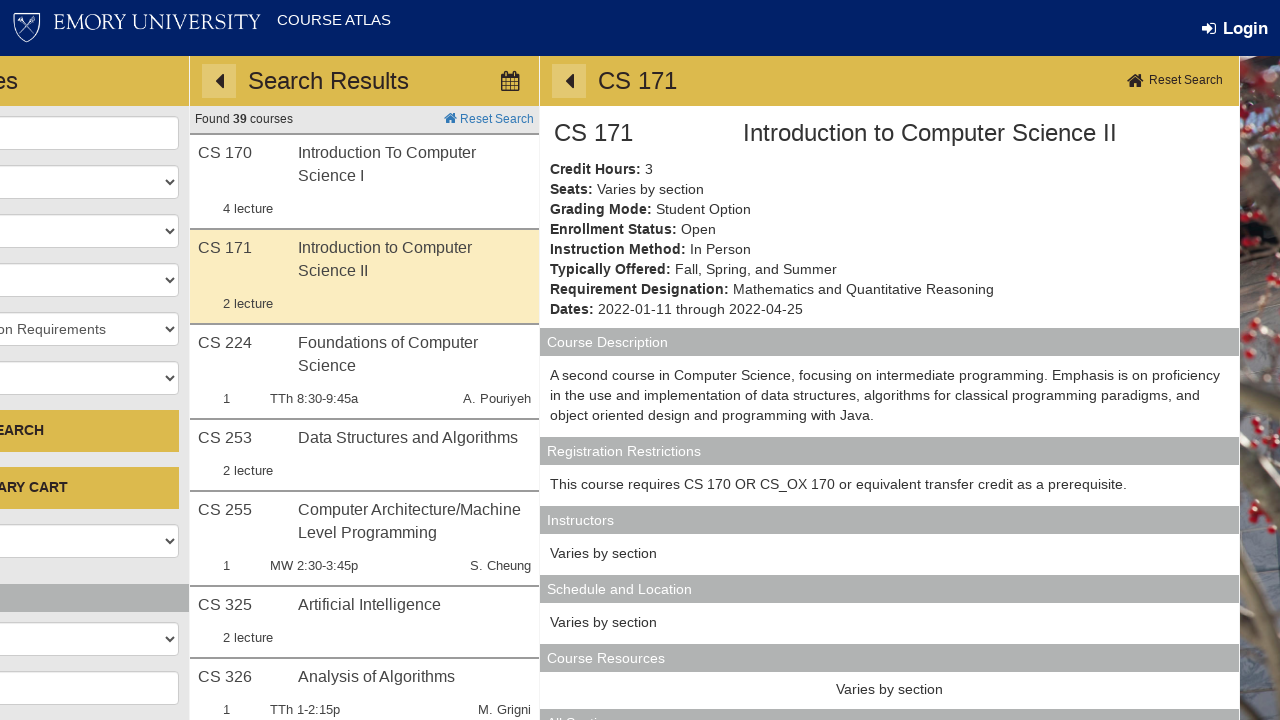

Credit hours information loaded
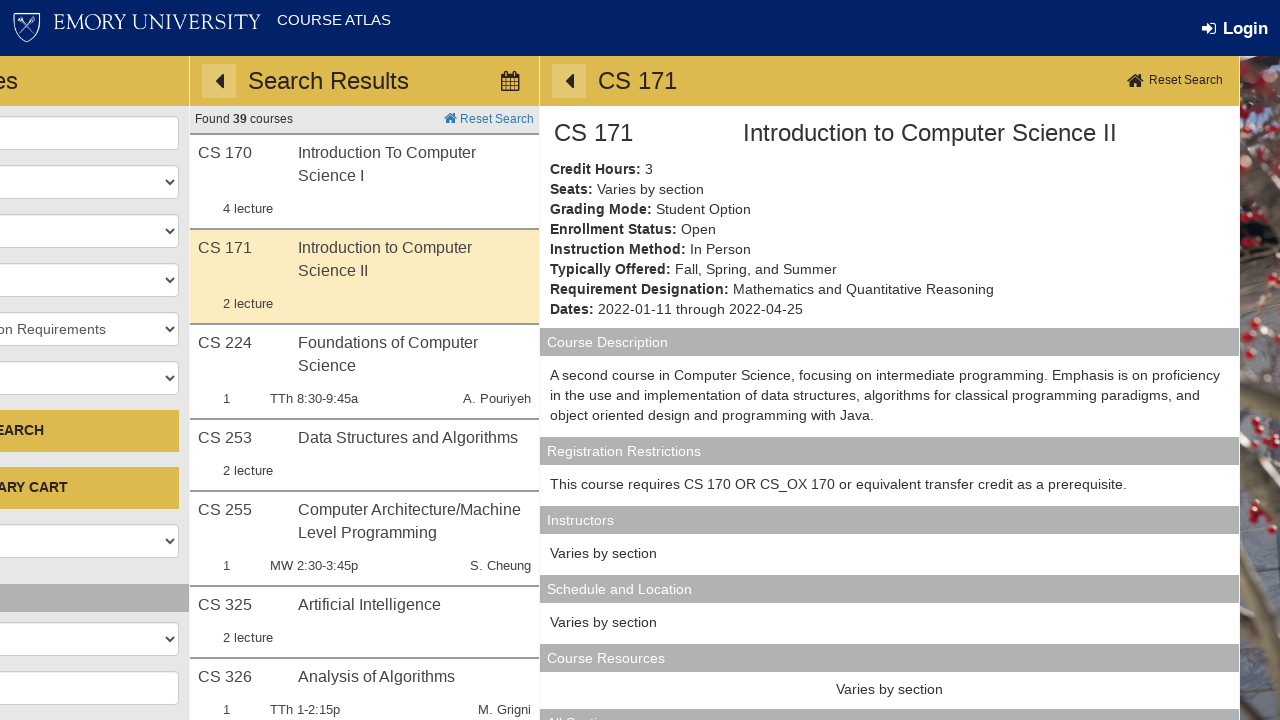

Course section information loaded
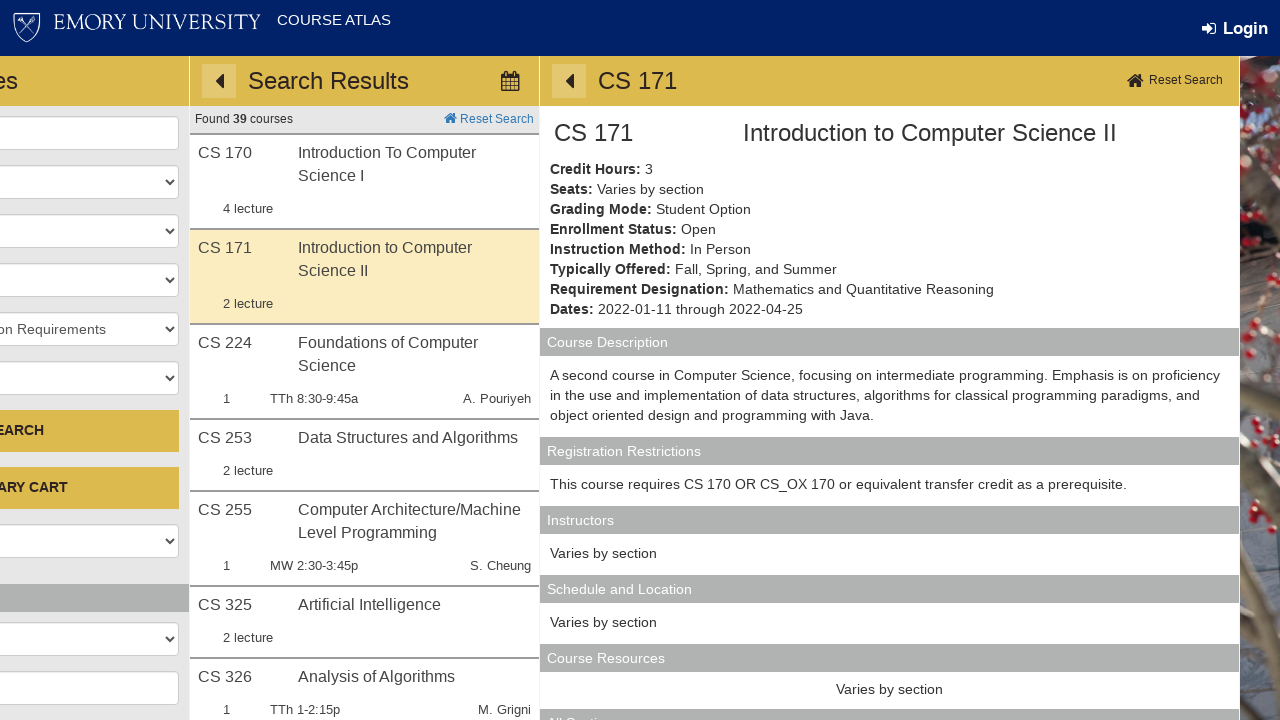

Clicked course result 3 to view details at (364, 371) on .result__link >> nth=2
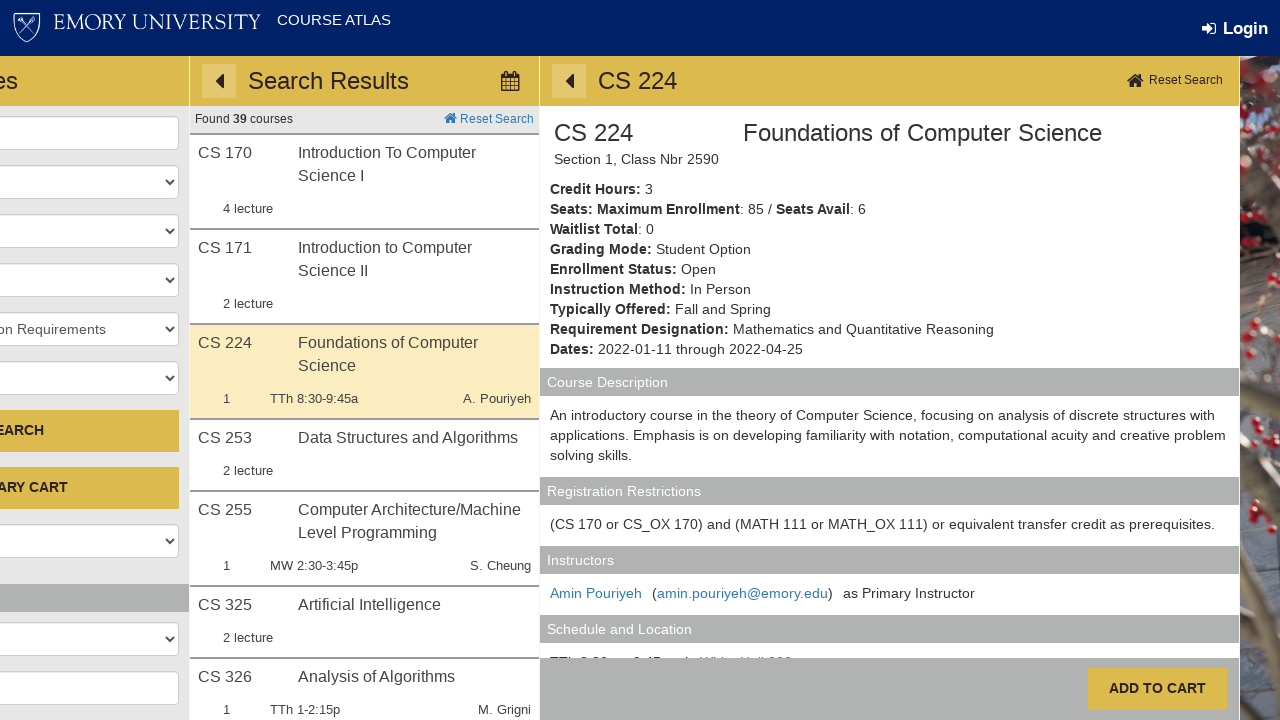

Course code loaded on details page
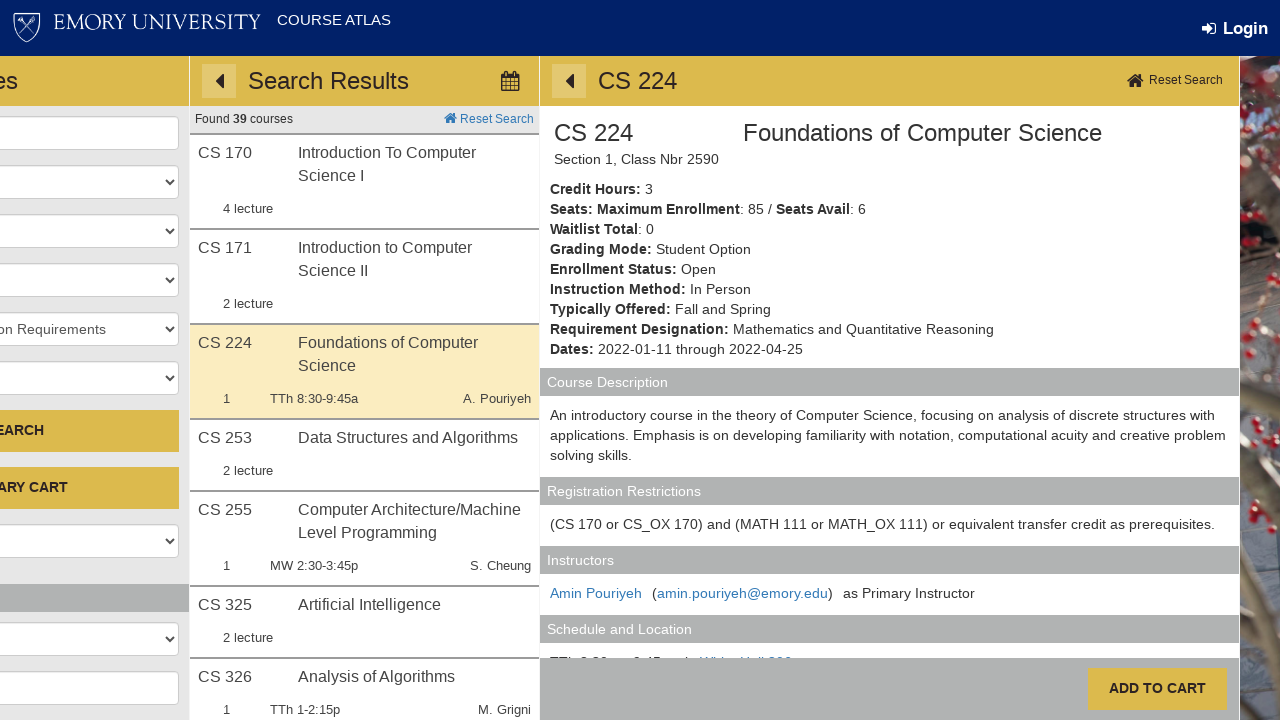

Course information section loaded
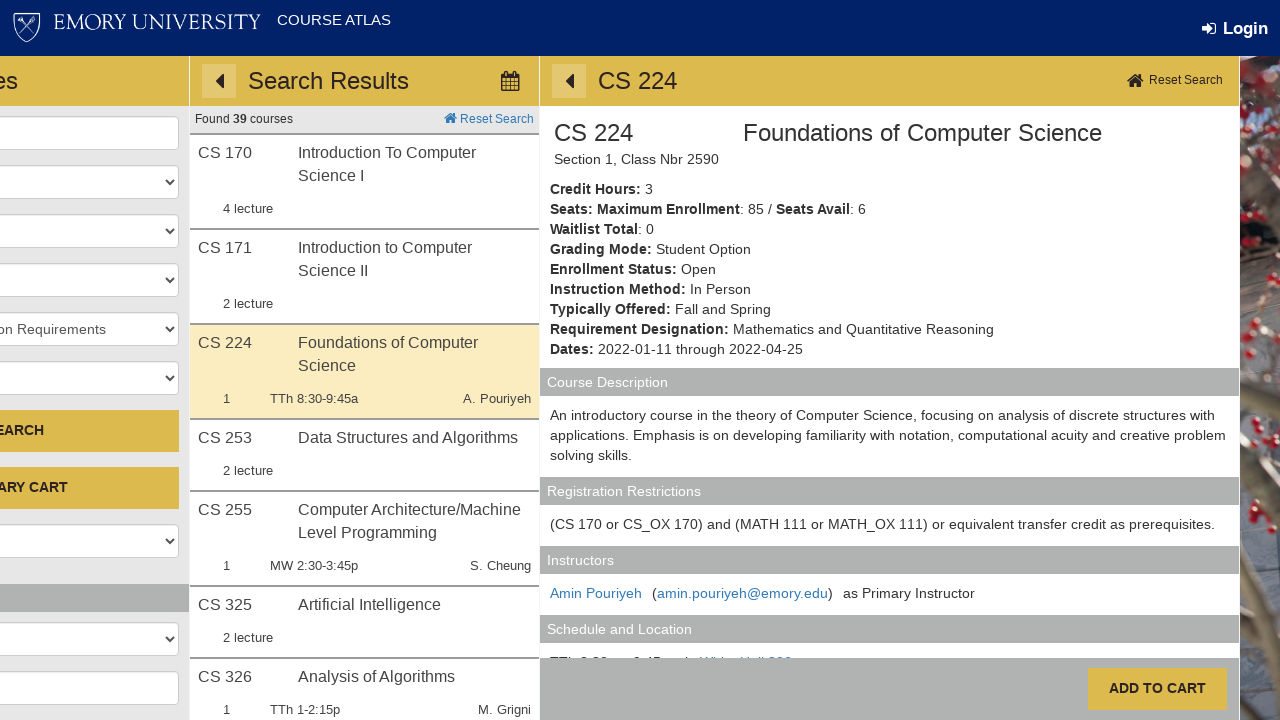

Credit hours information loaded
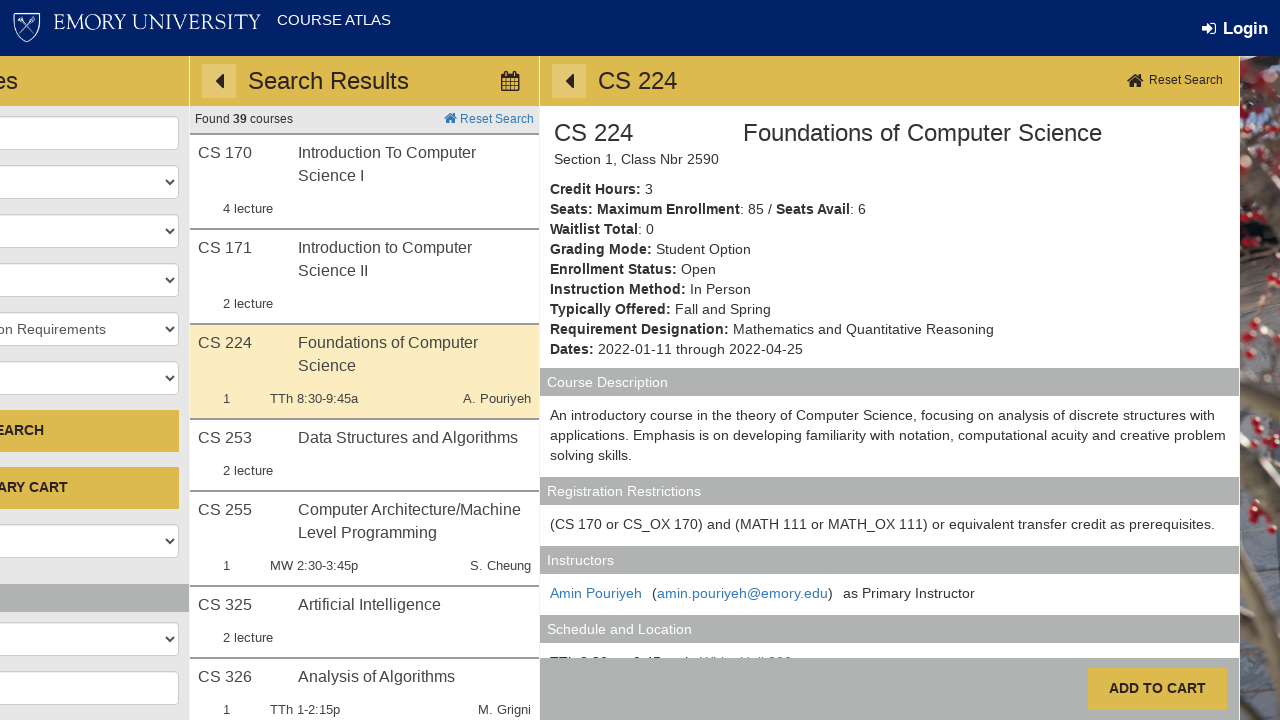

Course section information loaded
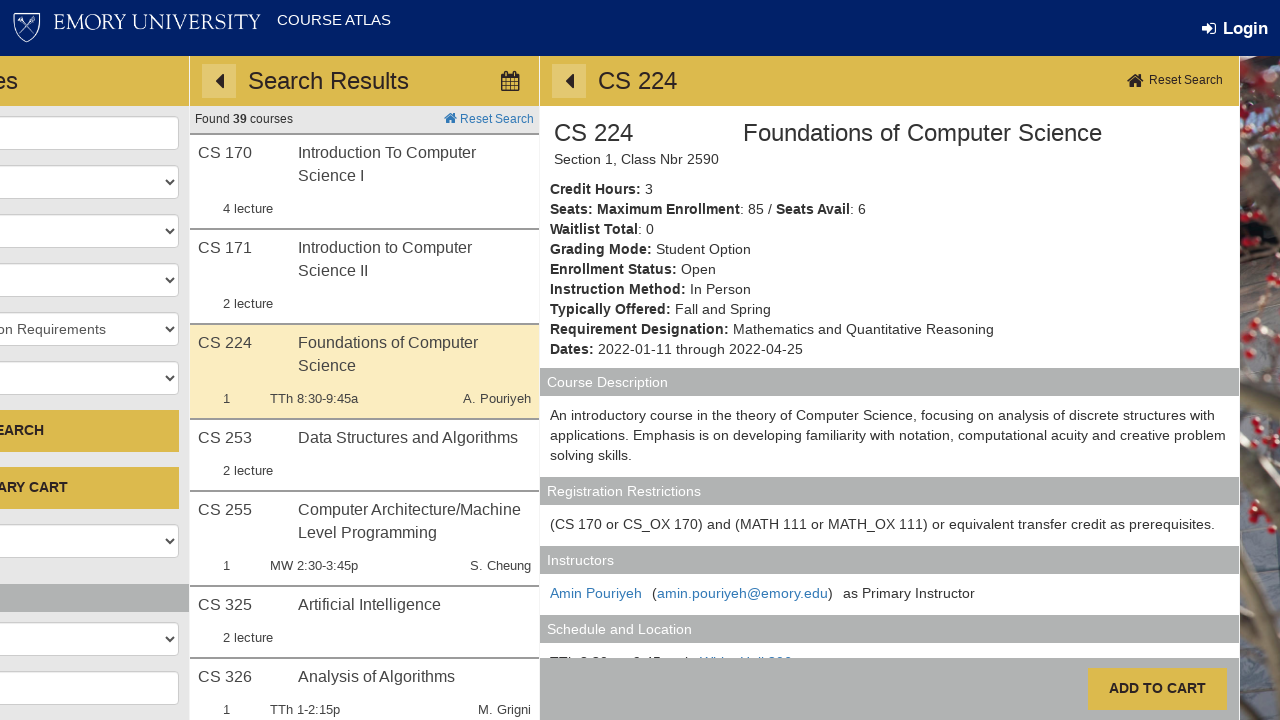

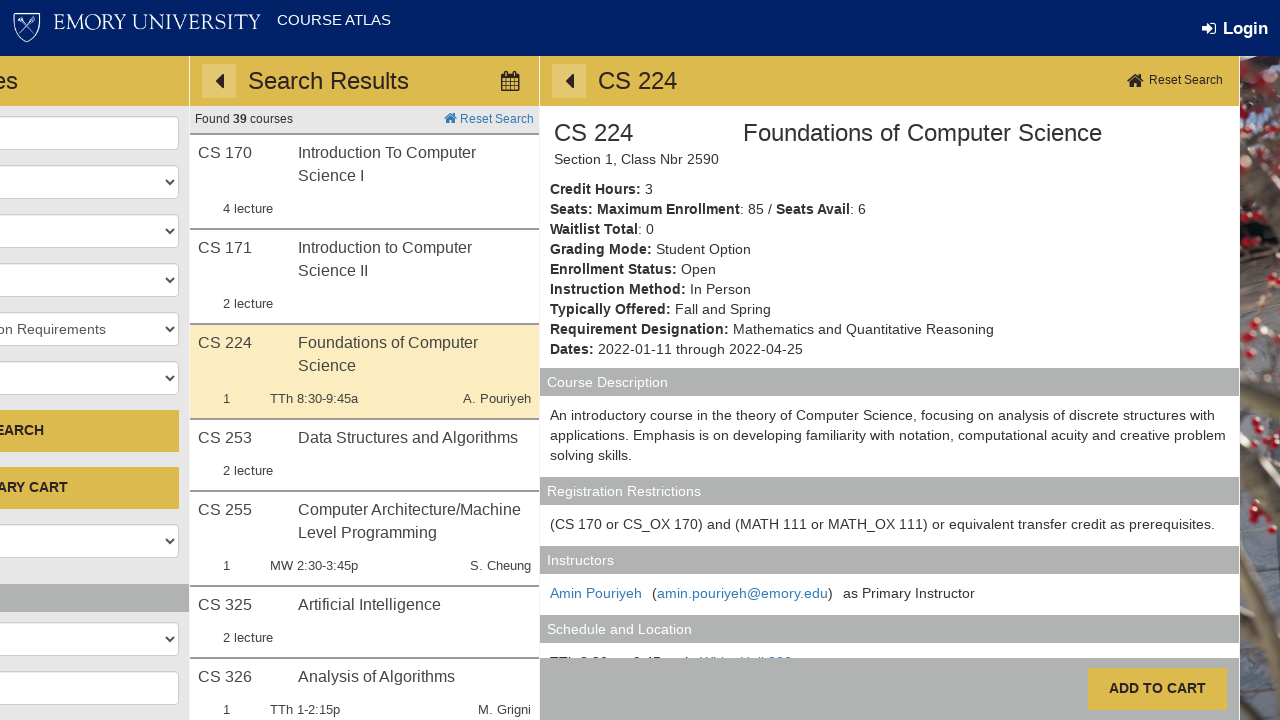